Tests a form that calculates the sum of two displayed numbers and selects the result from a dropdown menu

Starting URL: http://suninjuly.github.io/selects1.html

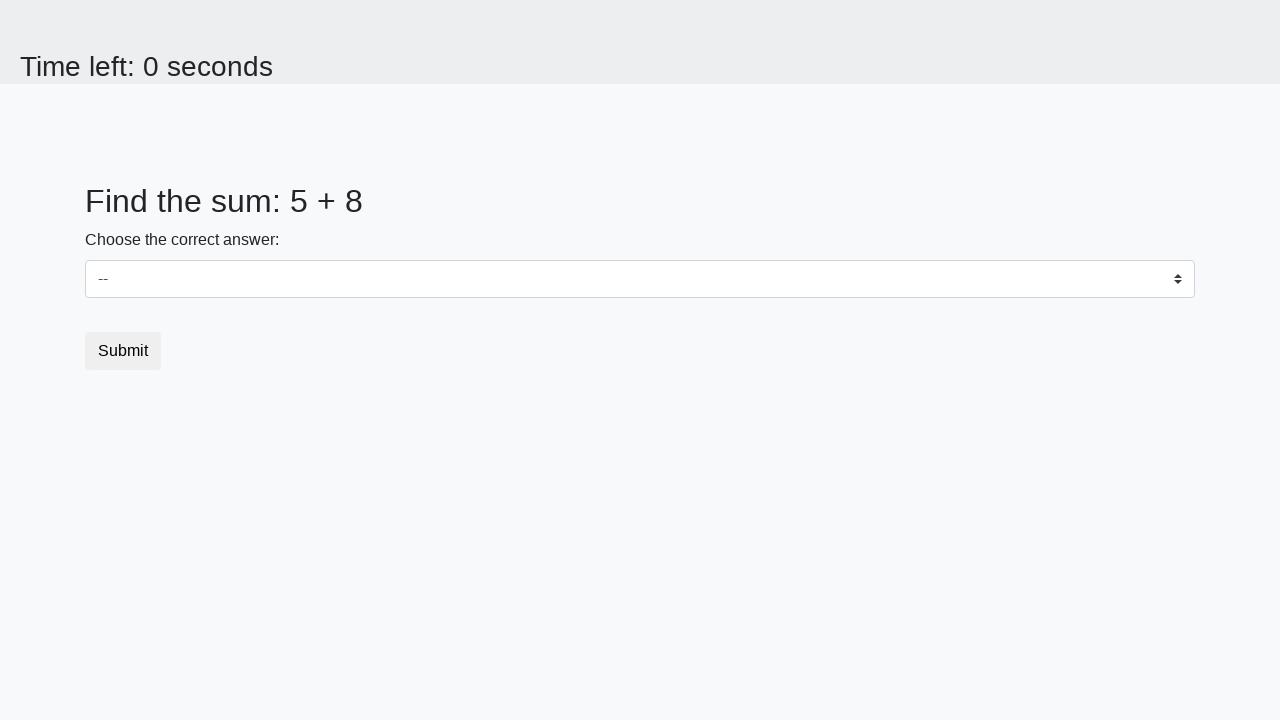

Located first number element (#num1)
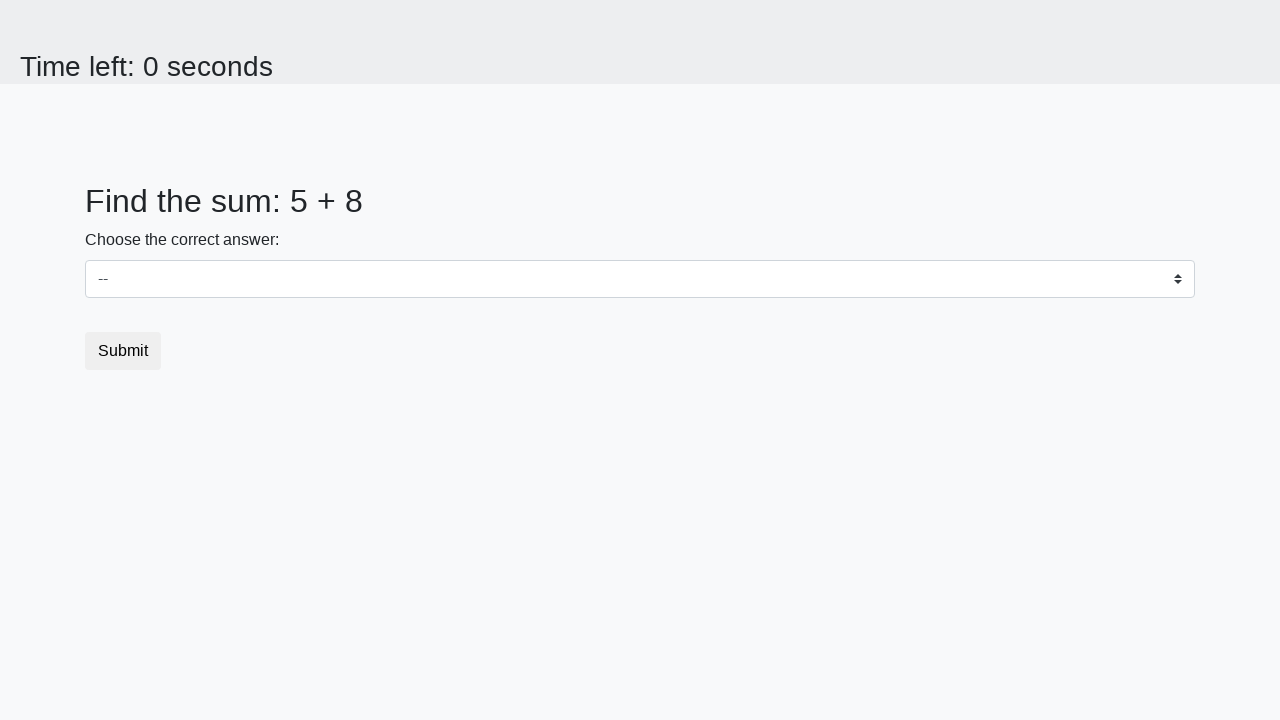

Retrieved text content of first number
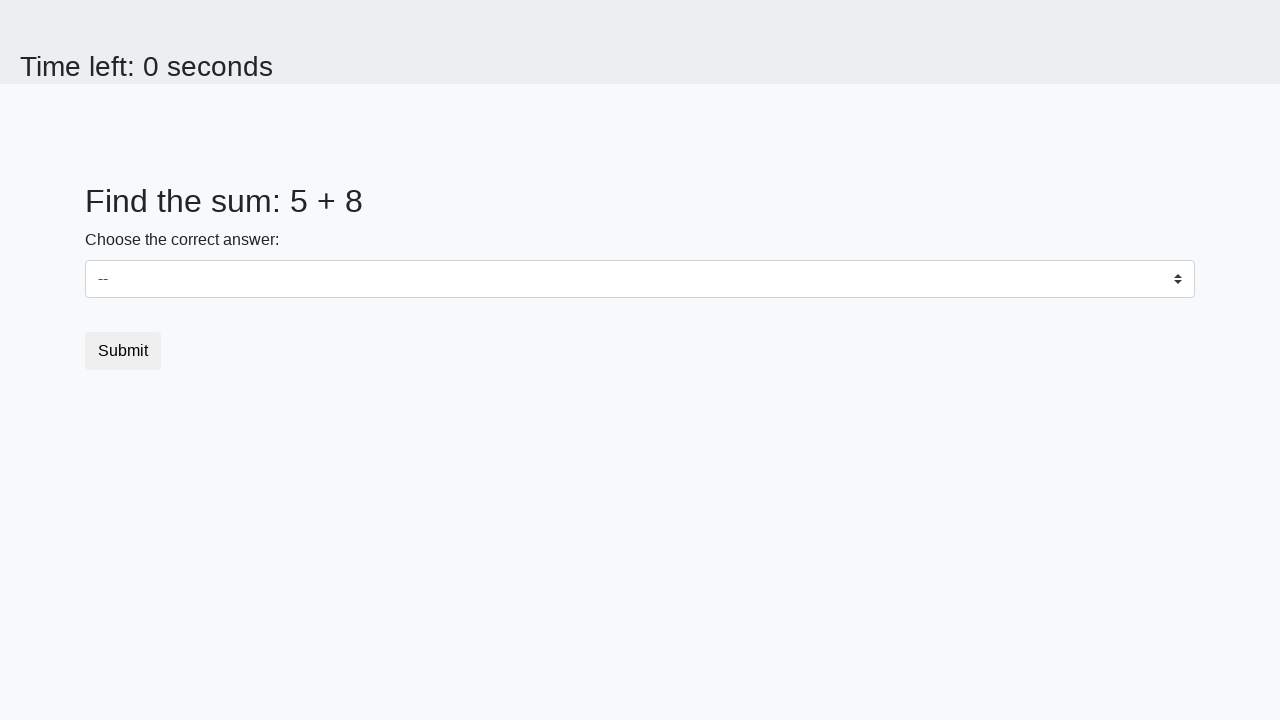

Located second number element (#num2)
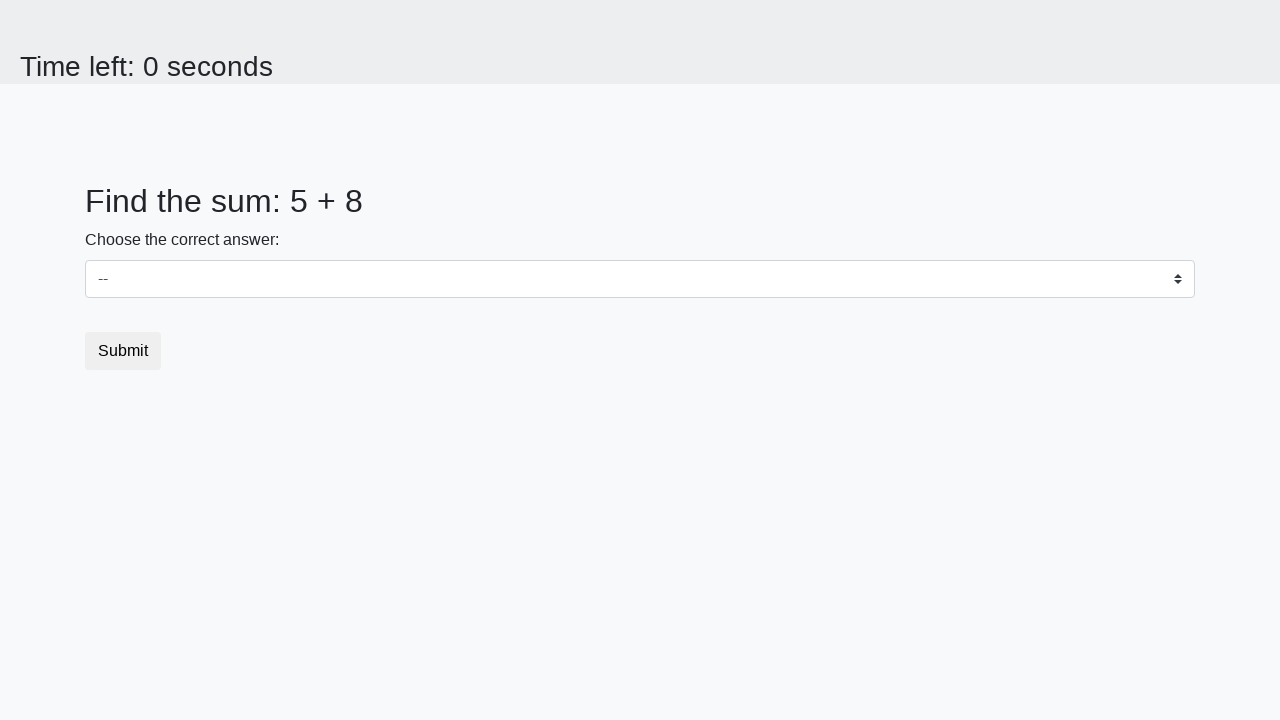

Retrieved text content of second number
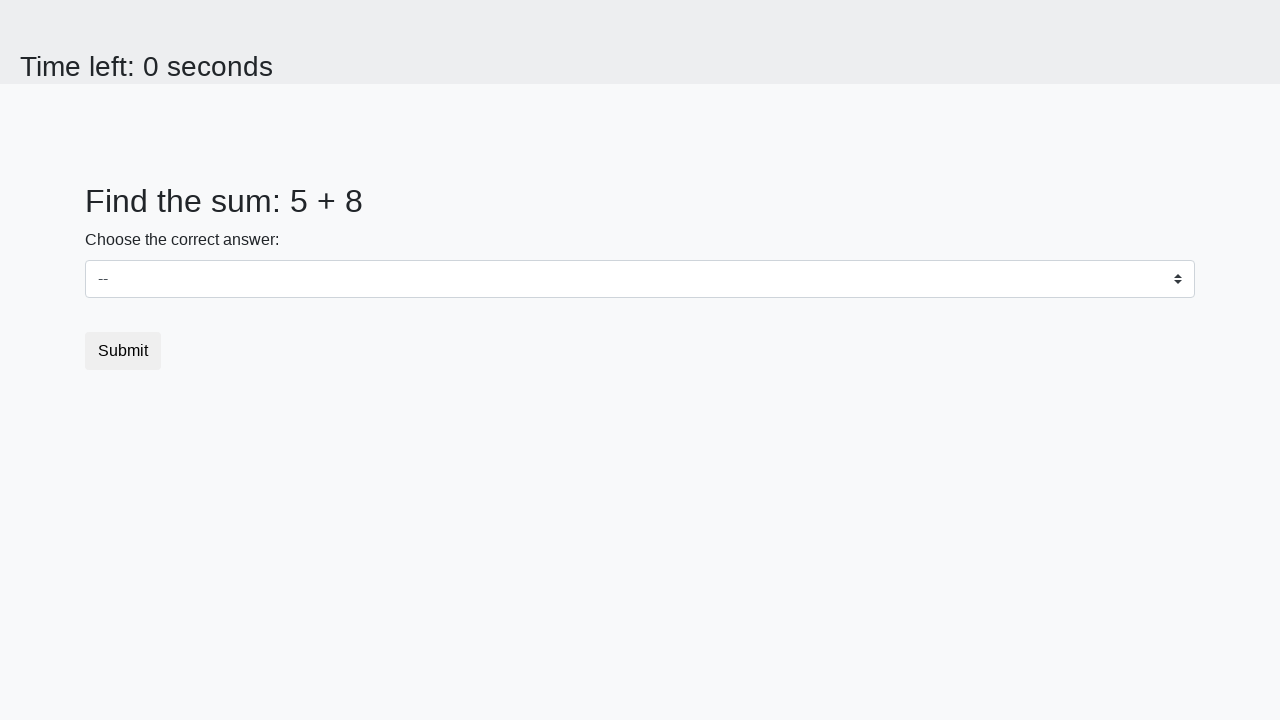

Calculated sum of two numbers: 5 + 8 = 13
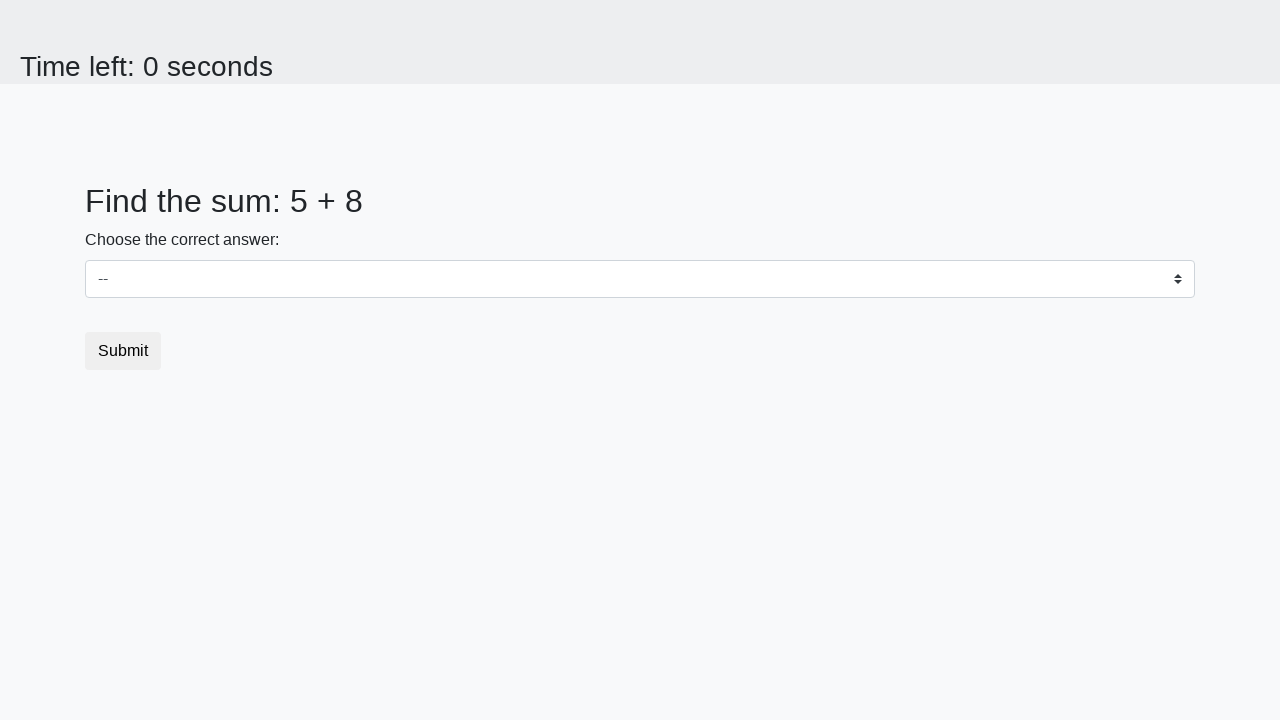

Selected sum value 13 from dropdown menu on #dropdown
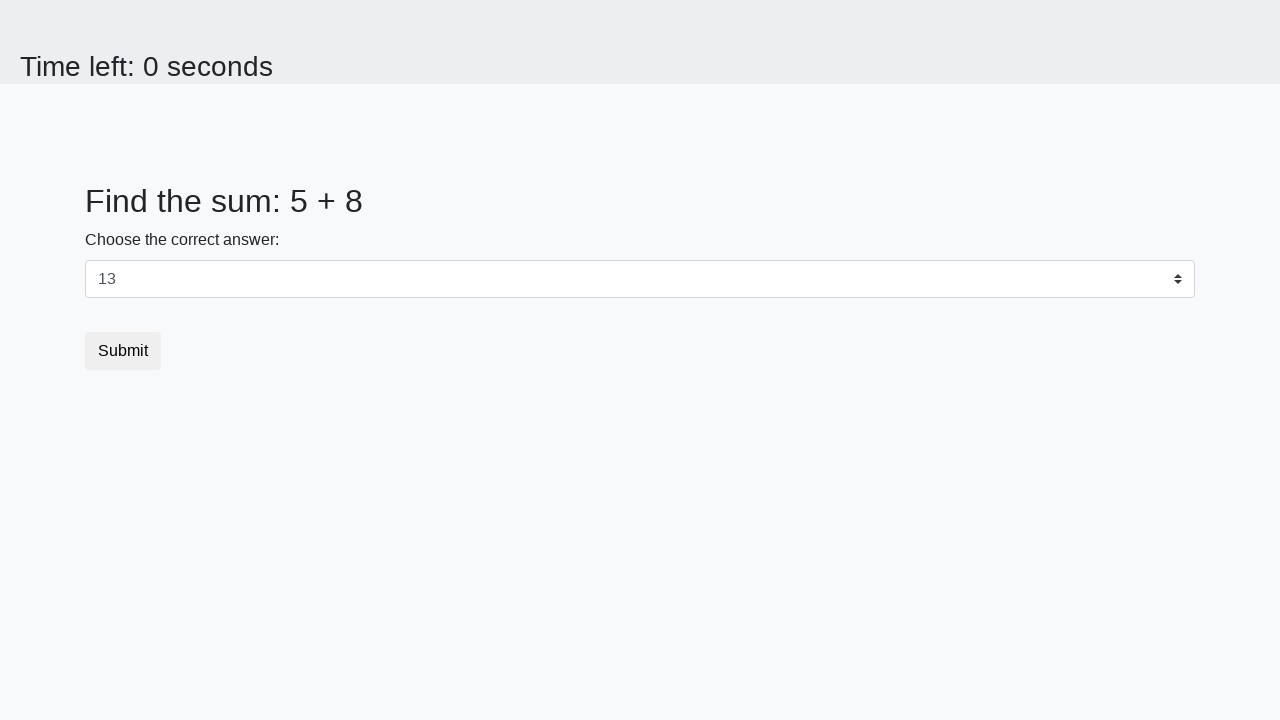

Clicked submit button to complete form at (123, 351) on button.btn
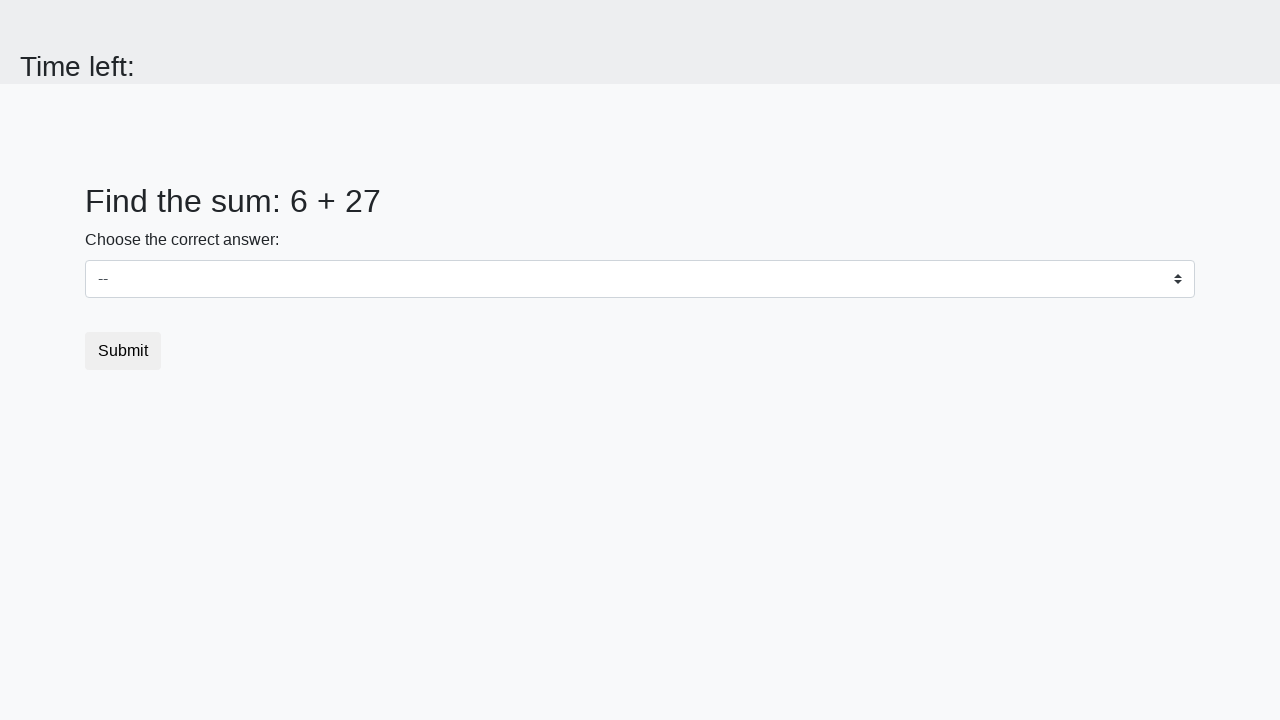

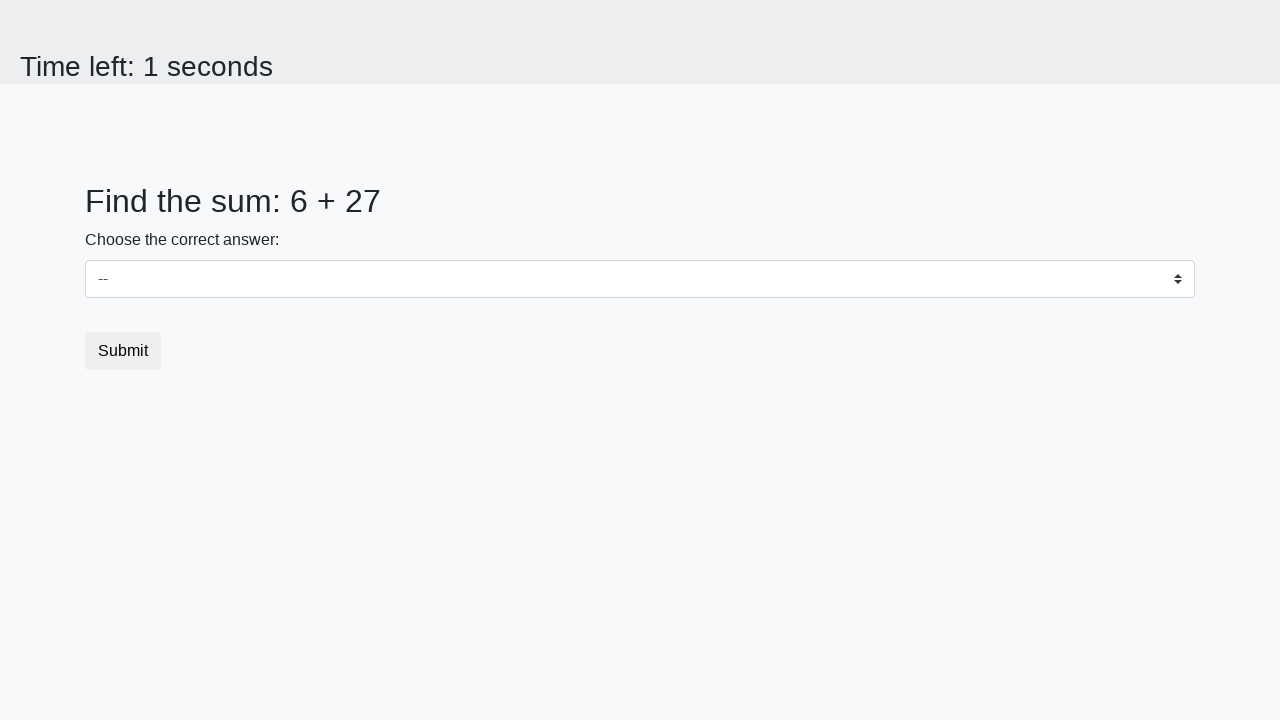